Searches for products with "Ca", finds Cashews, increases quantity to 4, adds to cart and proceeds to checkout

Starting URL: https://rahulshettyacademy.com/seleniumPractise/#/

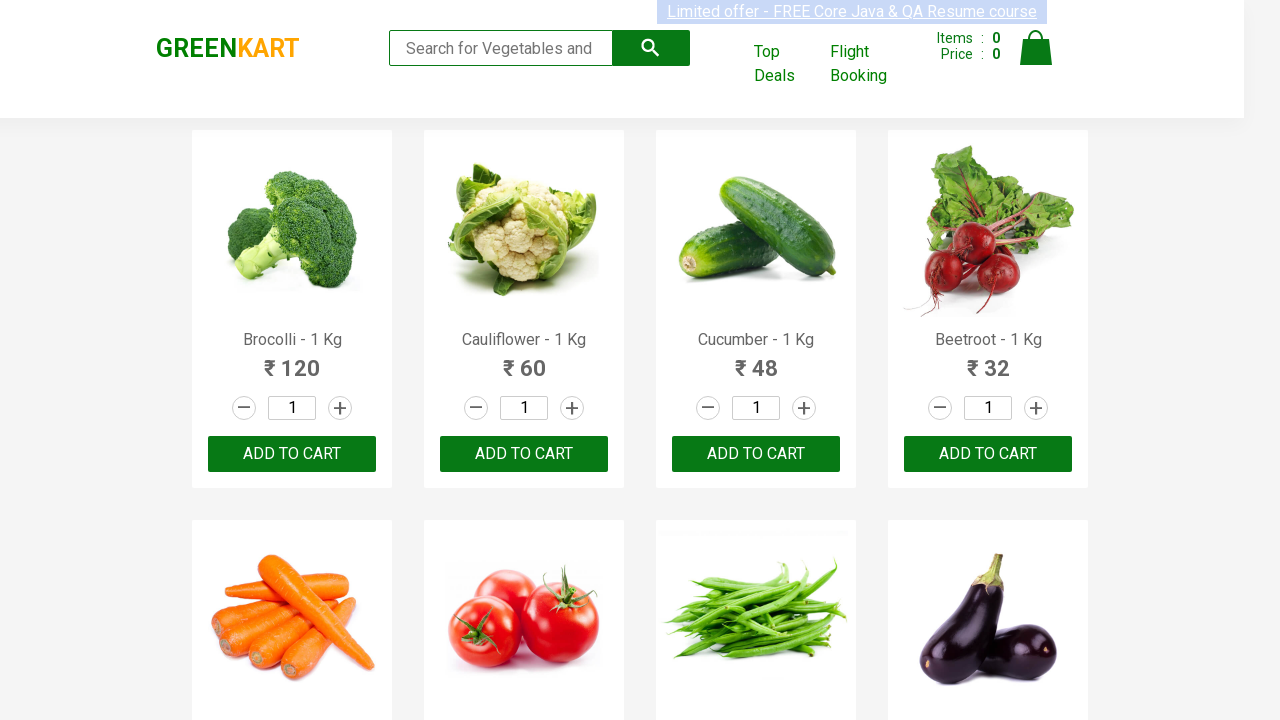

Filled search field with 'Ca' on .search-keyword
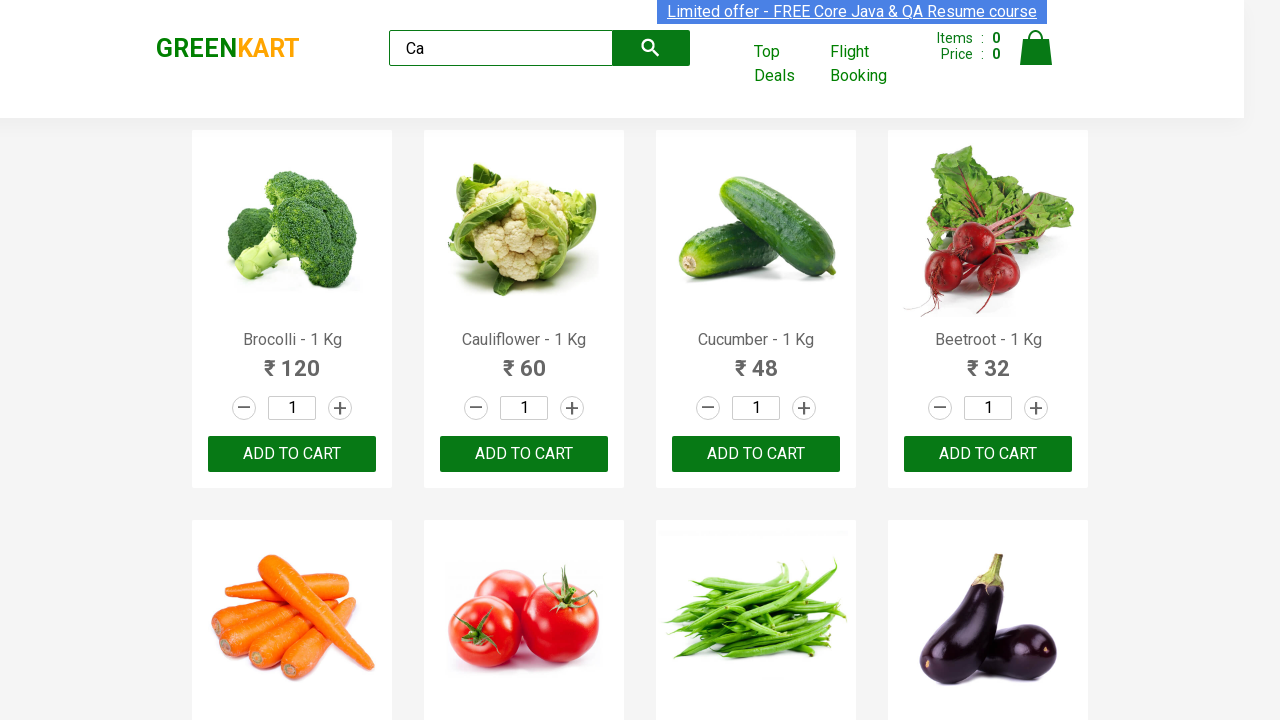

Waited 3 seconds for products to load
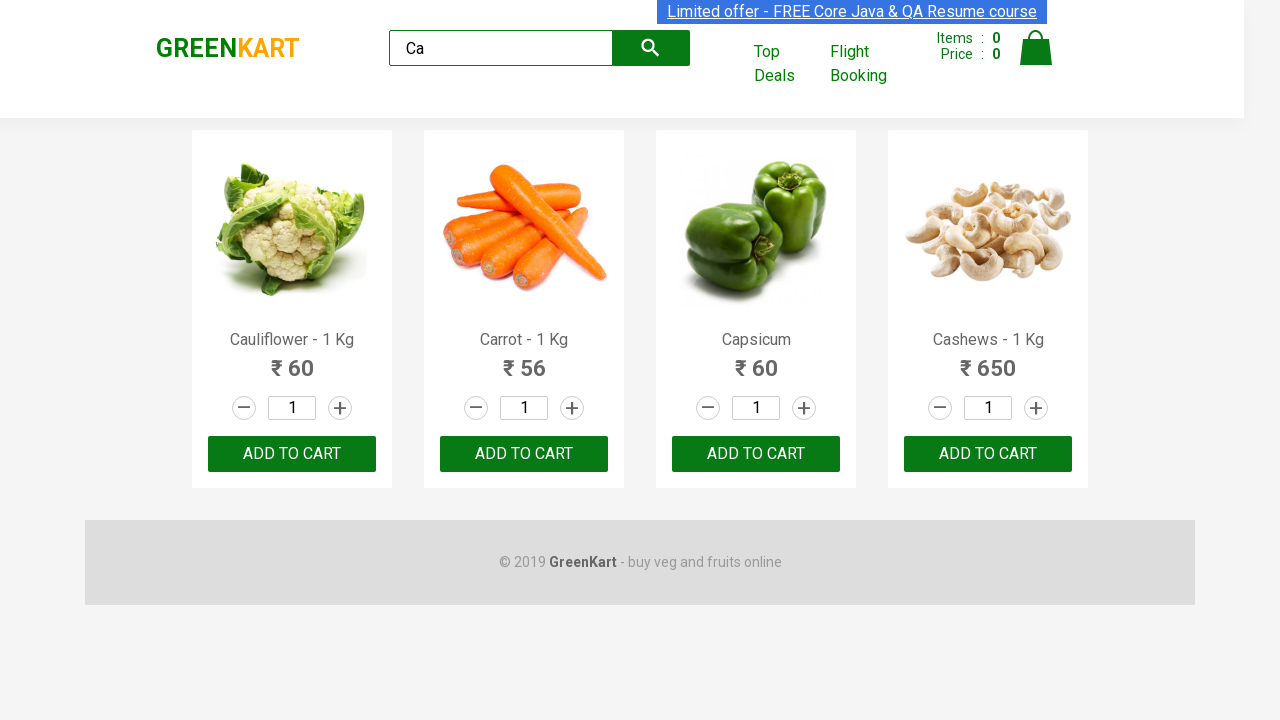

Found 4 products on the page
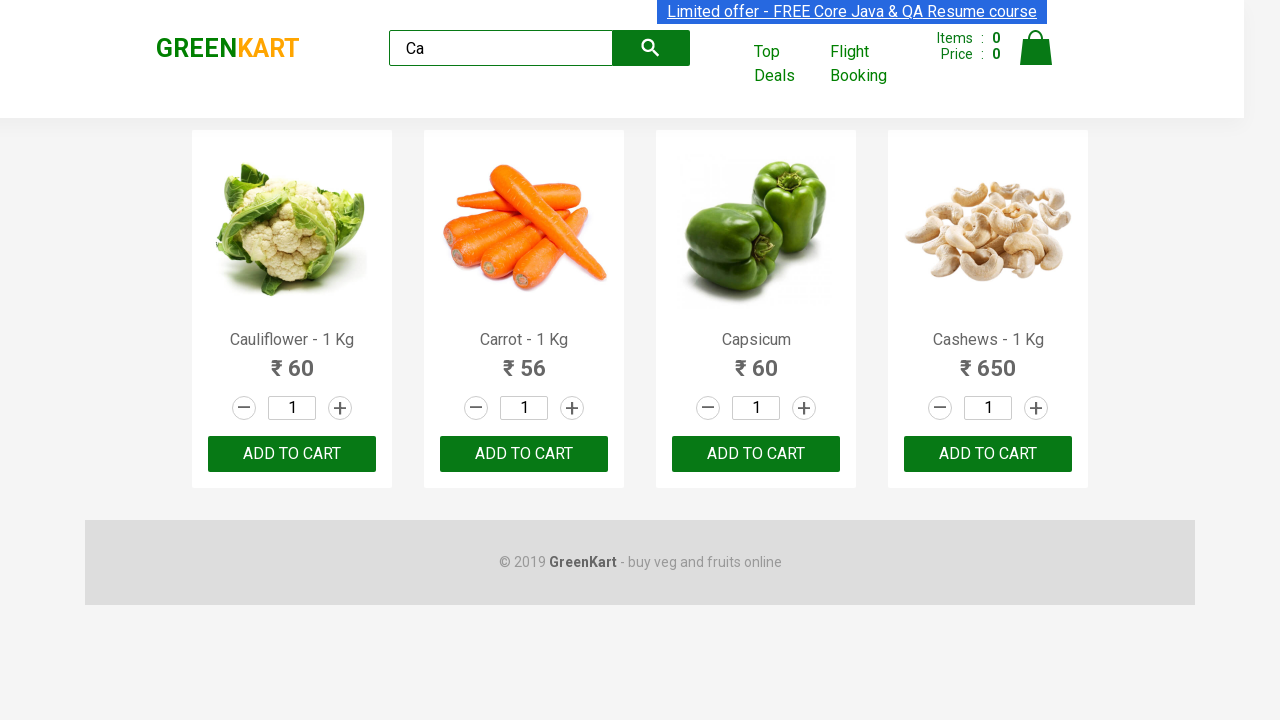

Incremented quantity for Cashews (click 1 of 3) at (1036, 408) on .products .product >> nth=3 >> a.increment
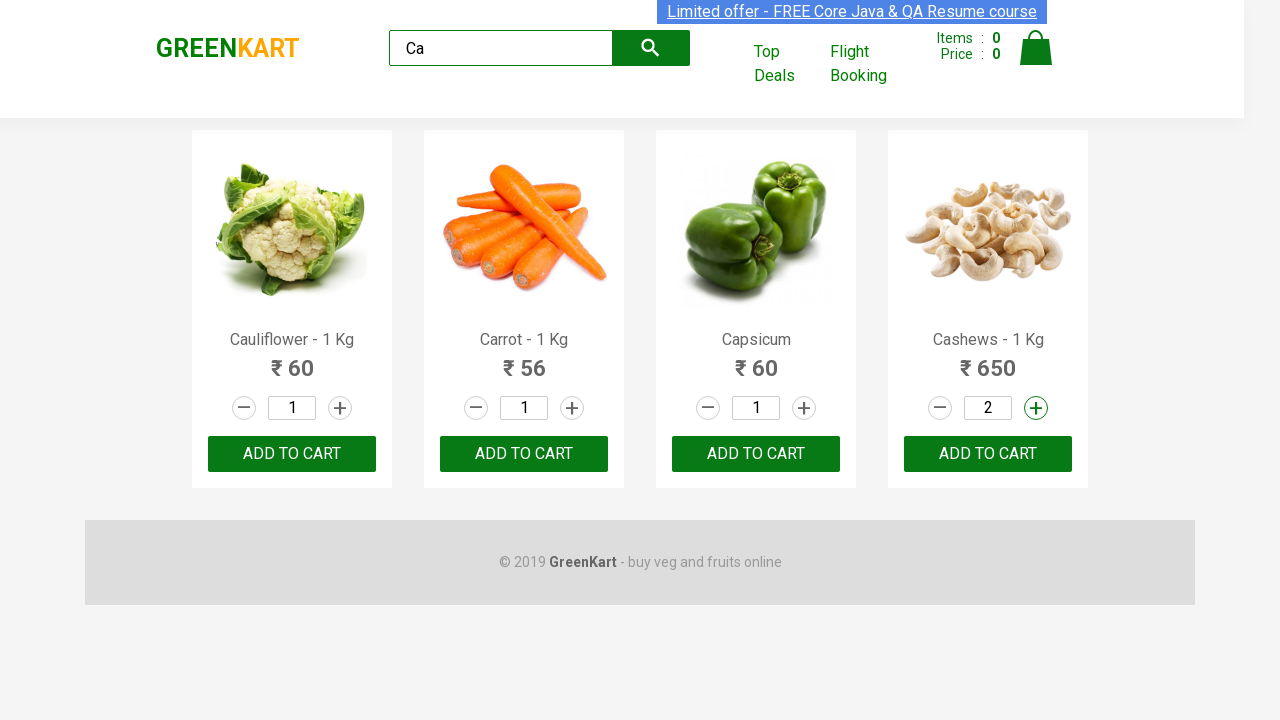

Incremented quantity for Cashews (click 2 of 3) at (1036, 408) on .products .product >> nth=3 >> a.increment
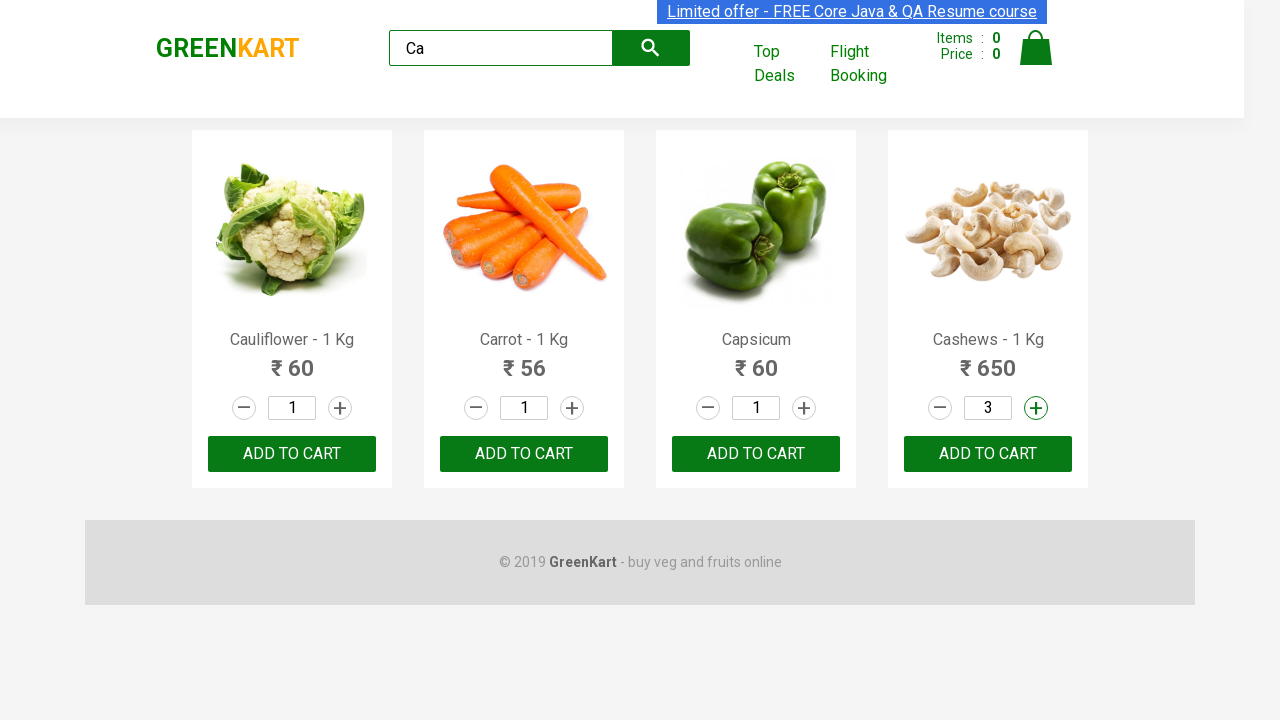

Incremented quantity for Cashews (click 3 of 3) at (1036, 408) on .products .product >> nth=3 >> a.increment
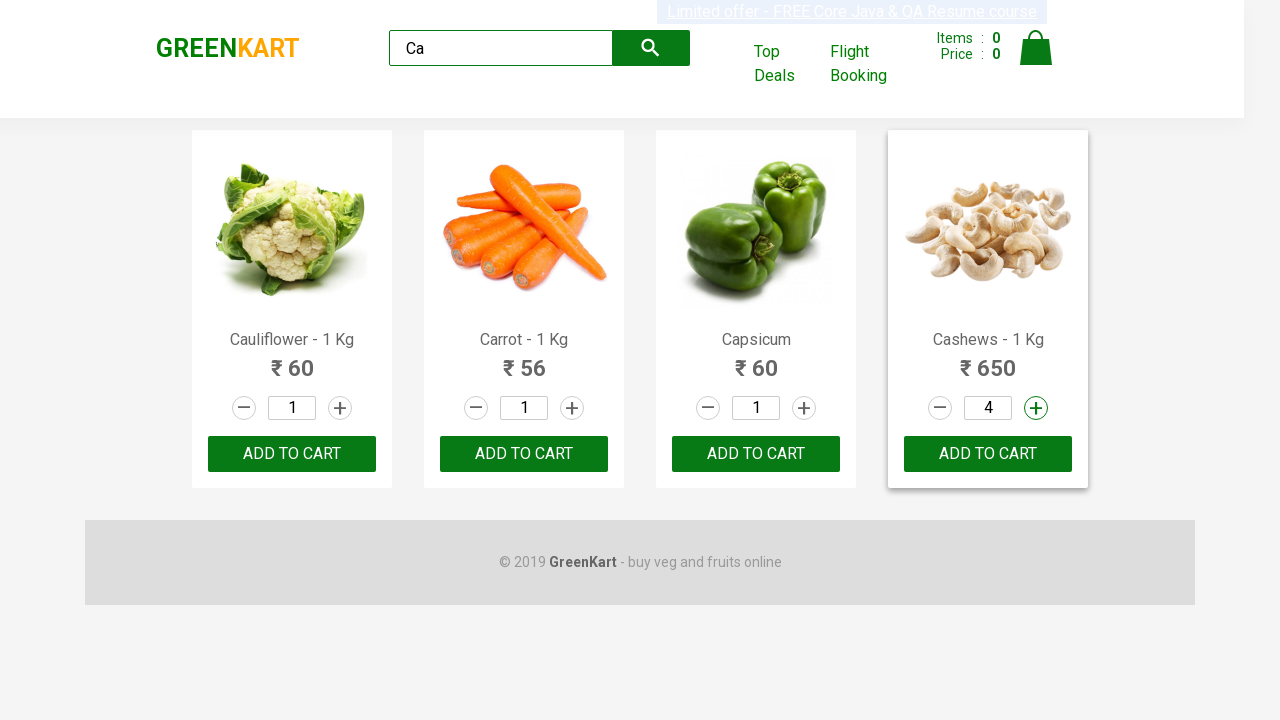

Clicked 'ADD TO CART' button for Cashews with quantity 4 at (988, 454) on .products .product >> nth=3 >> button:has-text("ADD TO CART")
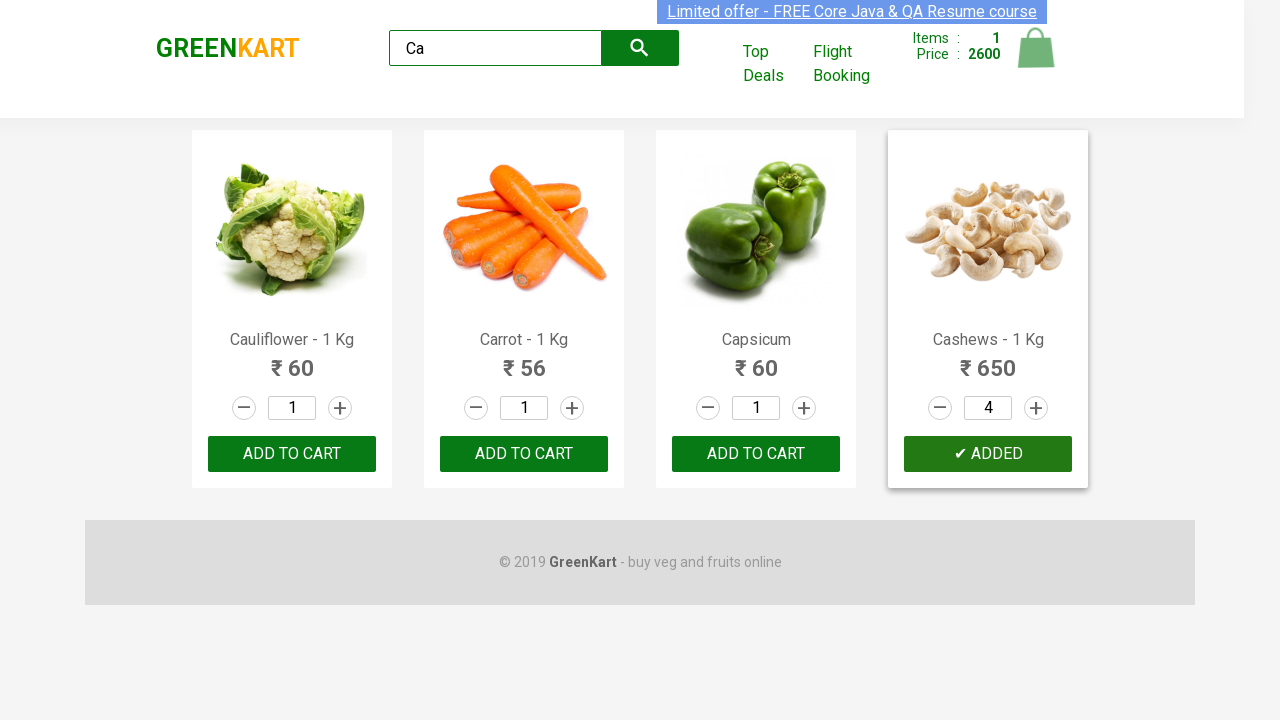

Clicked cart icon to view cart at (1036, 48) on .cart-icon img
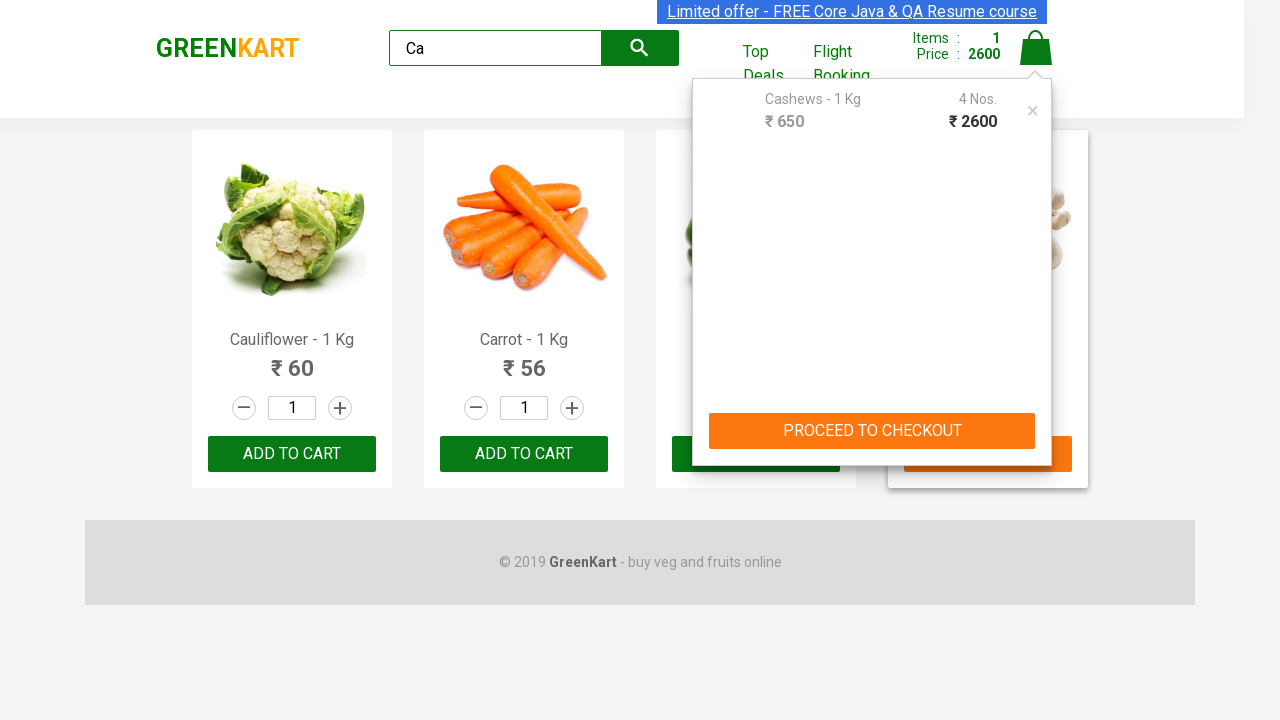

Clicked 'PROCEED TO CHECKOUT' button at (872, 431) on button:has-text("PROCEED TO CHECKOUT")
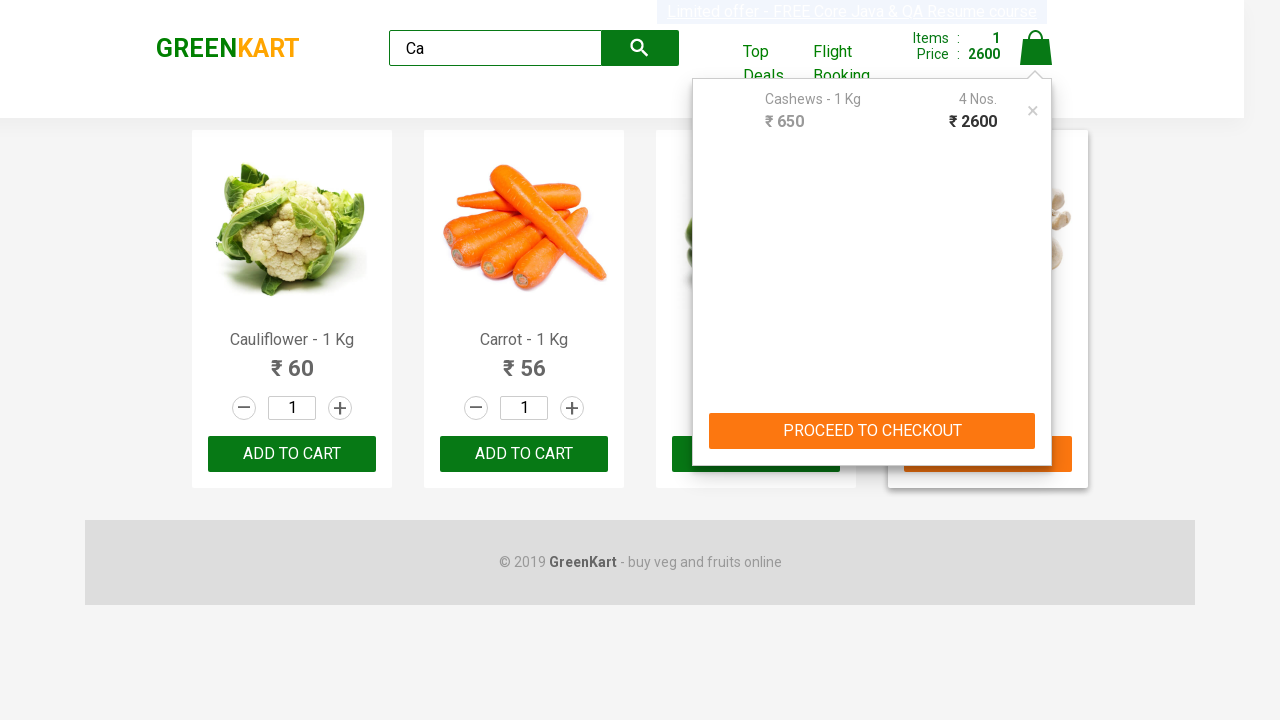

Clicked 'Place Order' button to complete purchase at (1036, 420) on button:has-text("Place Order")
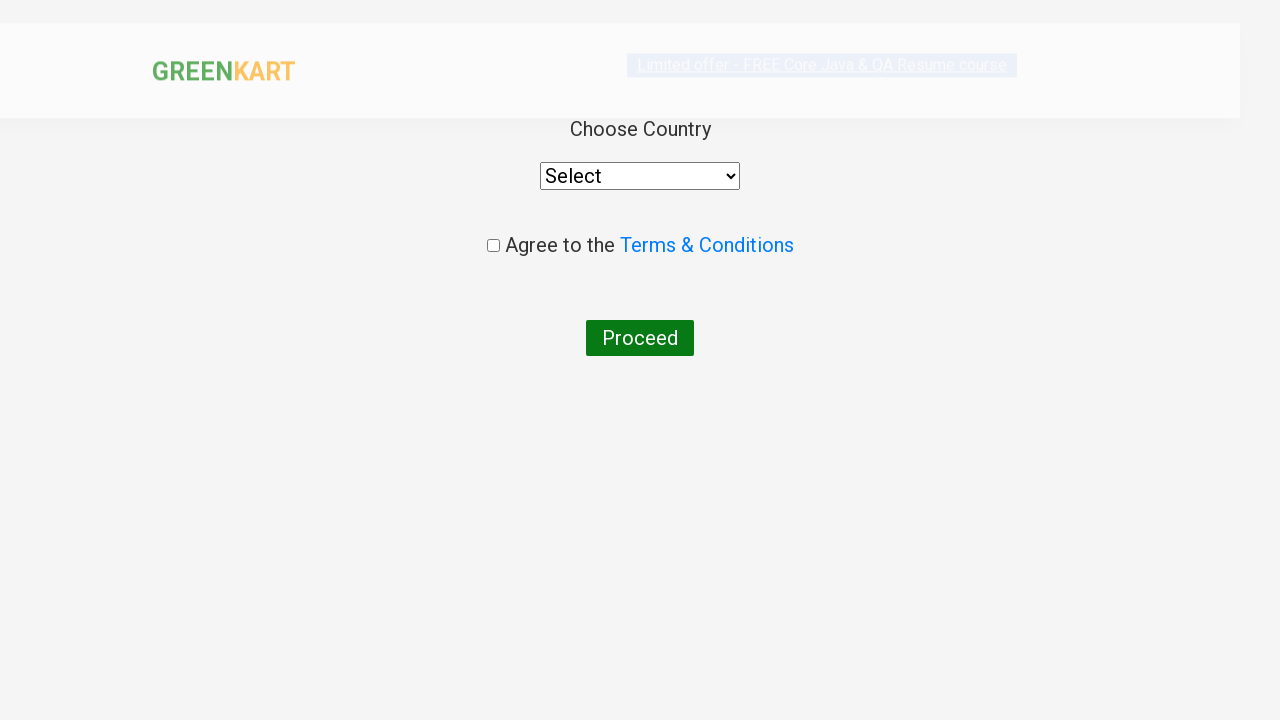

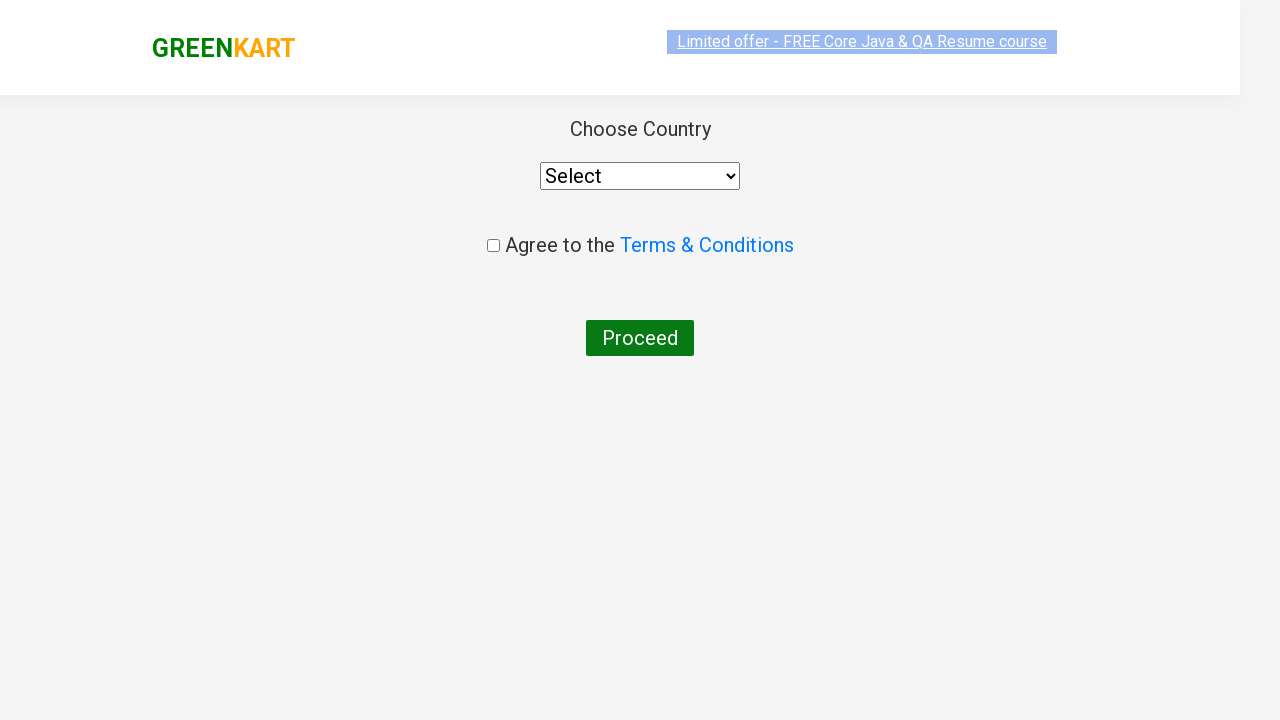